Tests text input functionality by waiting for a text field to become visible and then entering text into it

Starting URL: http://only-testing-blog.blogspot.com/2014/01/textbox.html

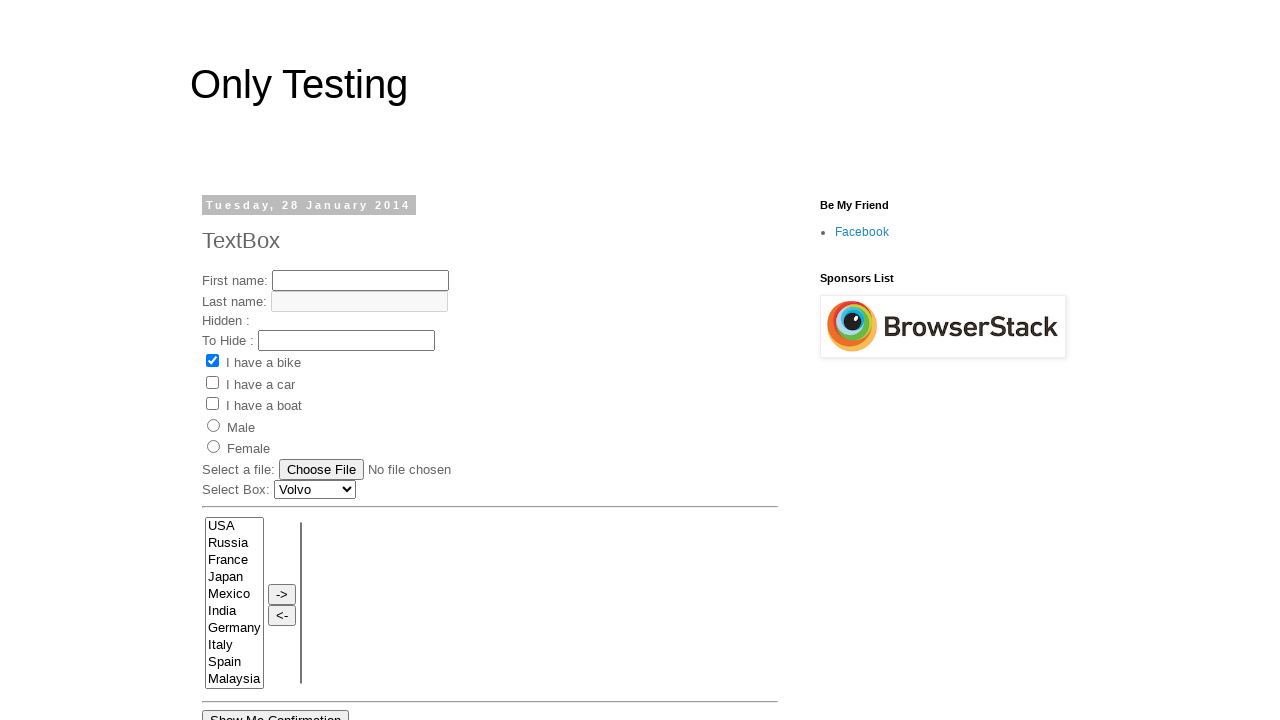

Text field #text3 became visible
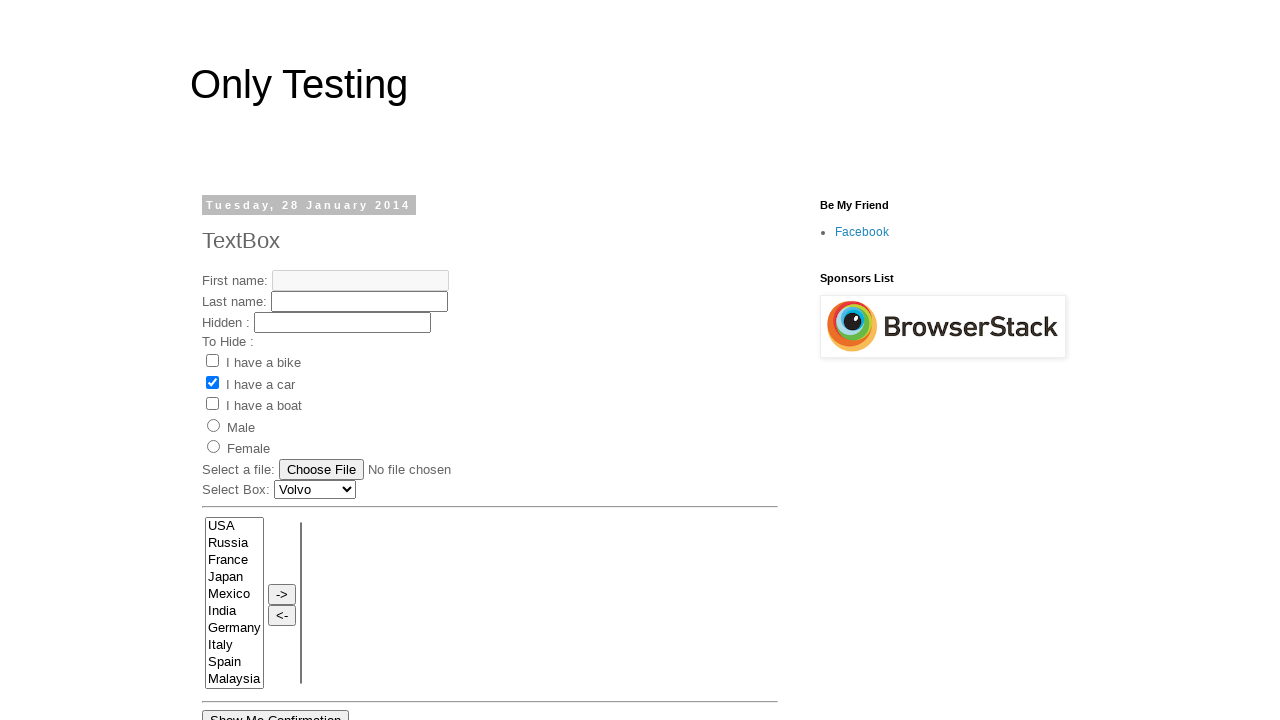

Entered 'enter value into text box' into text field #text3 on #text3
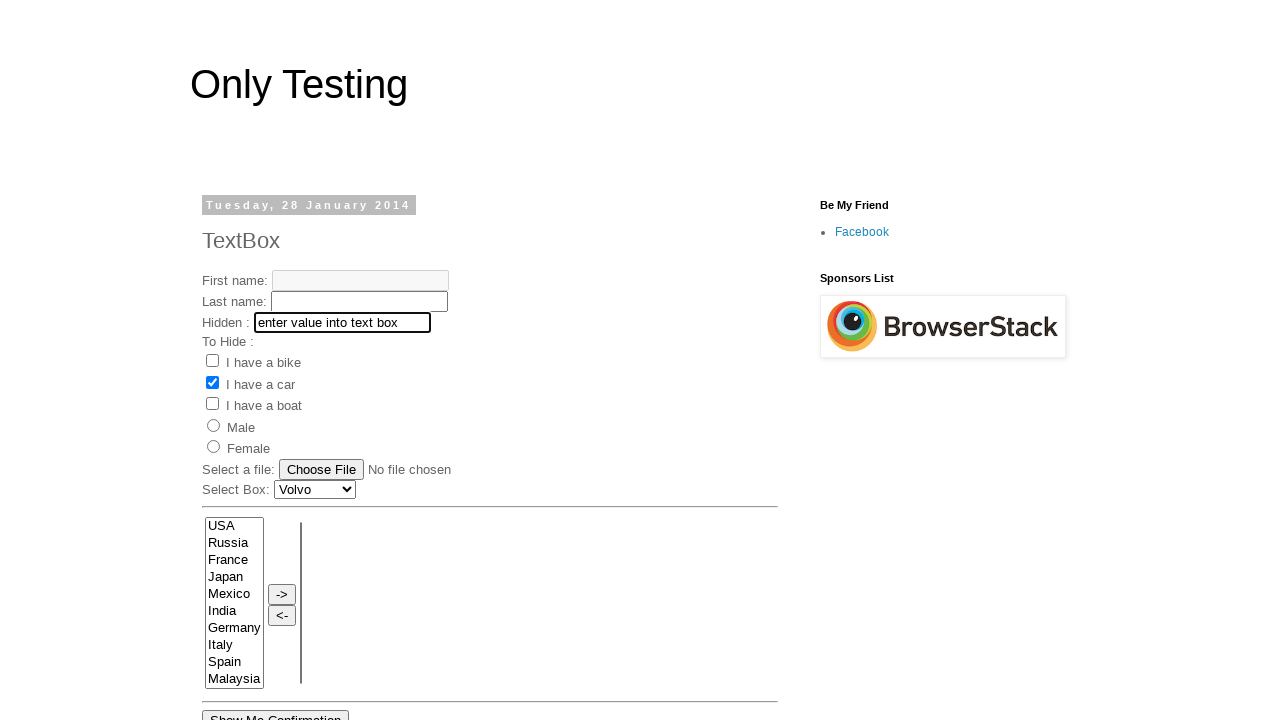

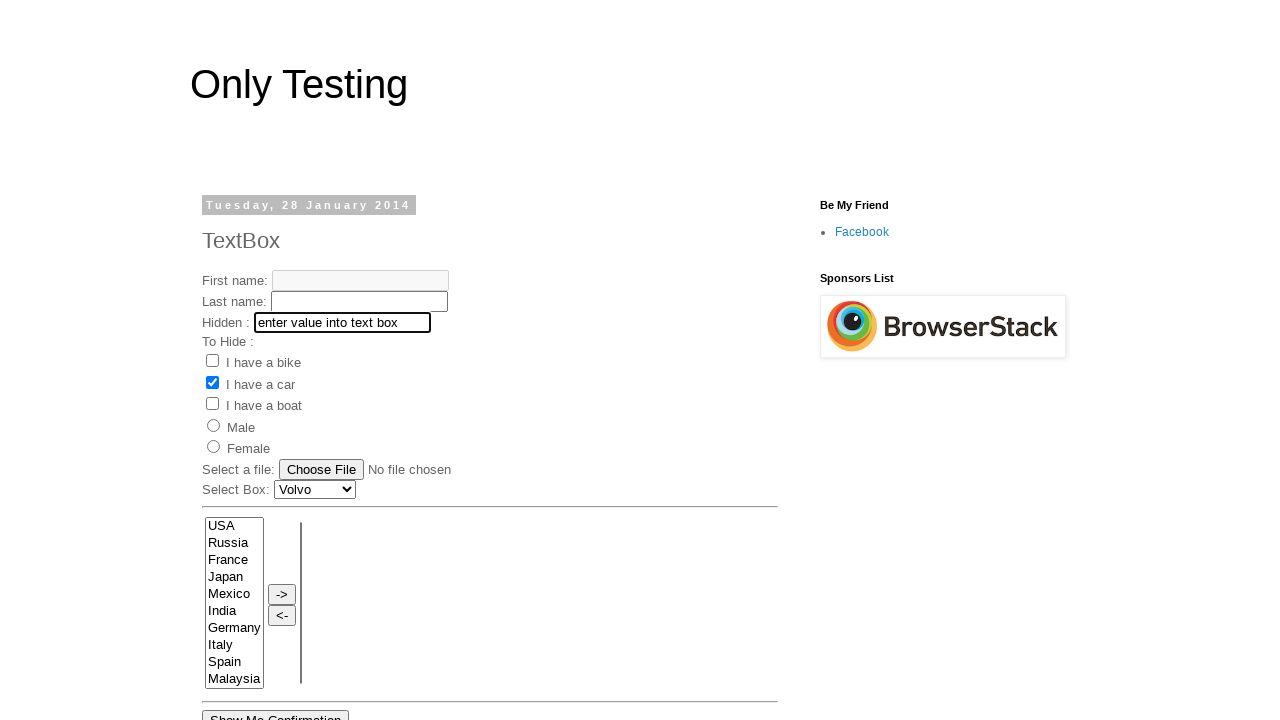